Tests checking all checkboxes on the page using .all() method

Starting URL: https://zimaev.github.io/checks-radios/

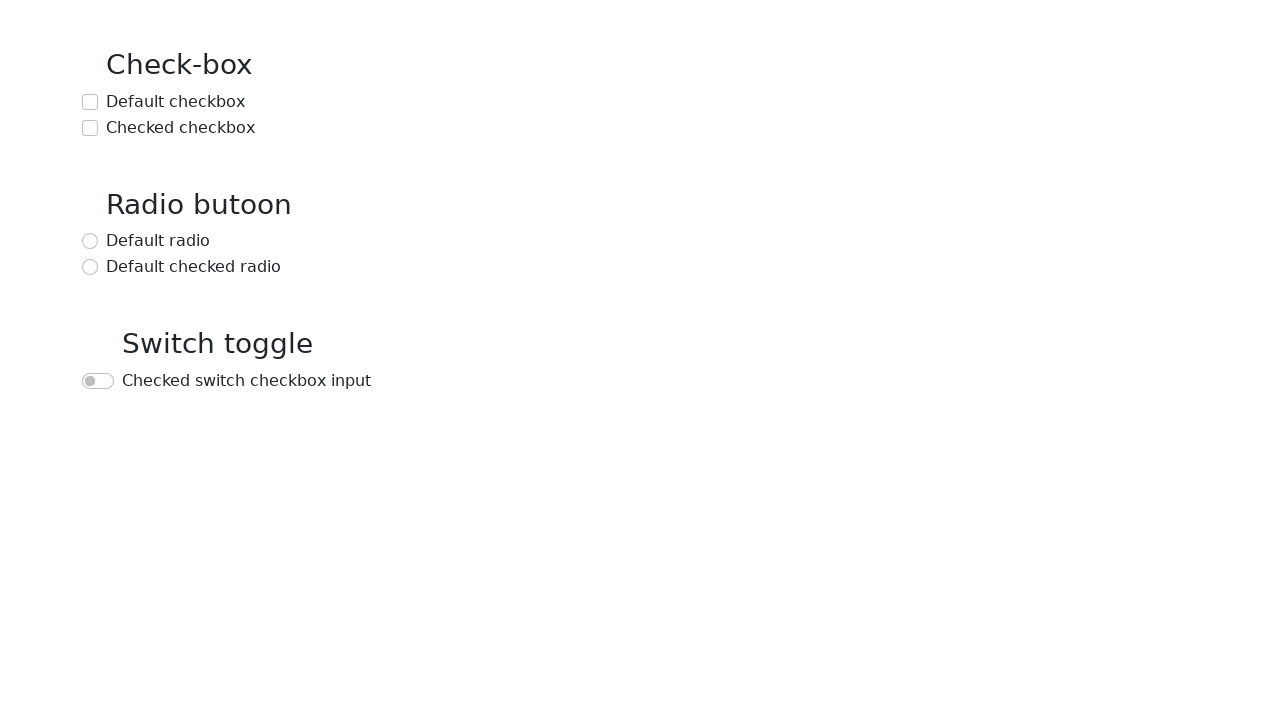

Located all input elements on the page
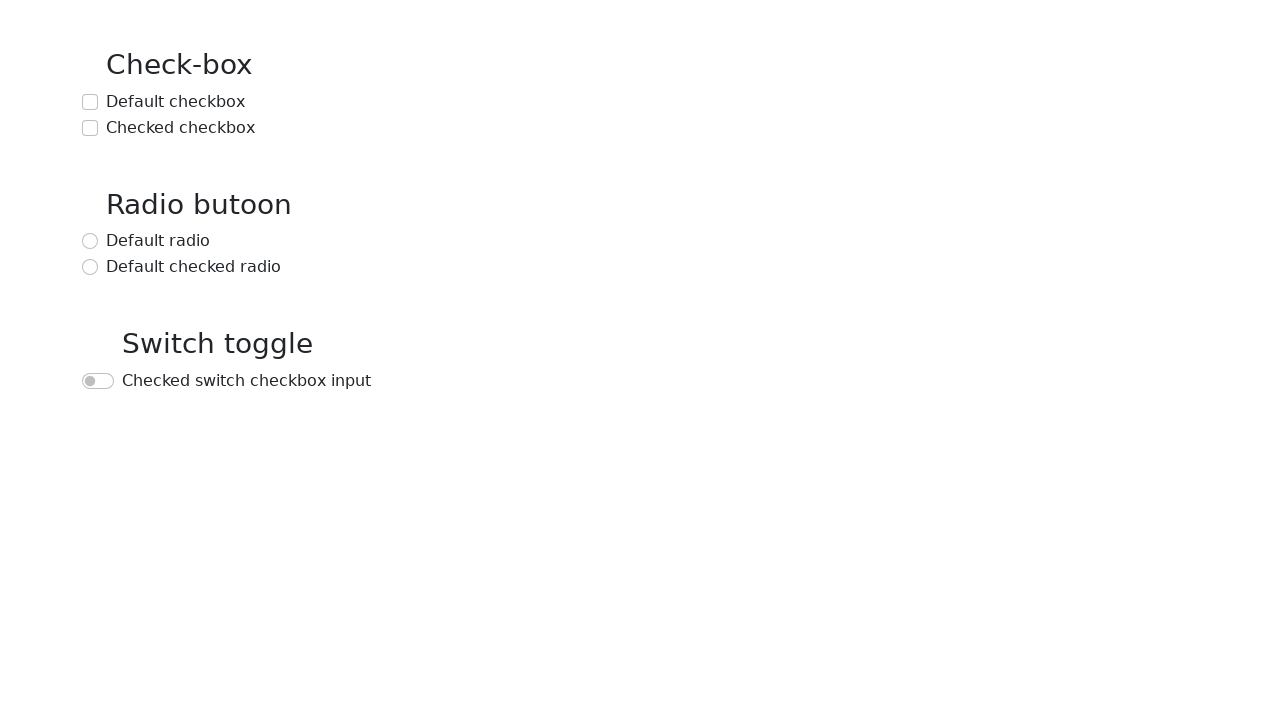

Checked a checkbox at (90, 102) on input >> nth=0
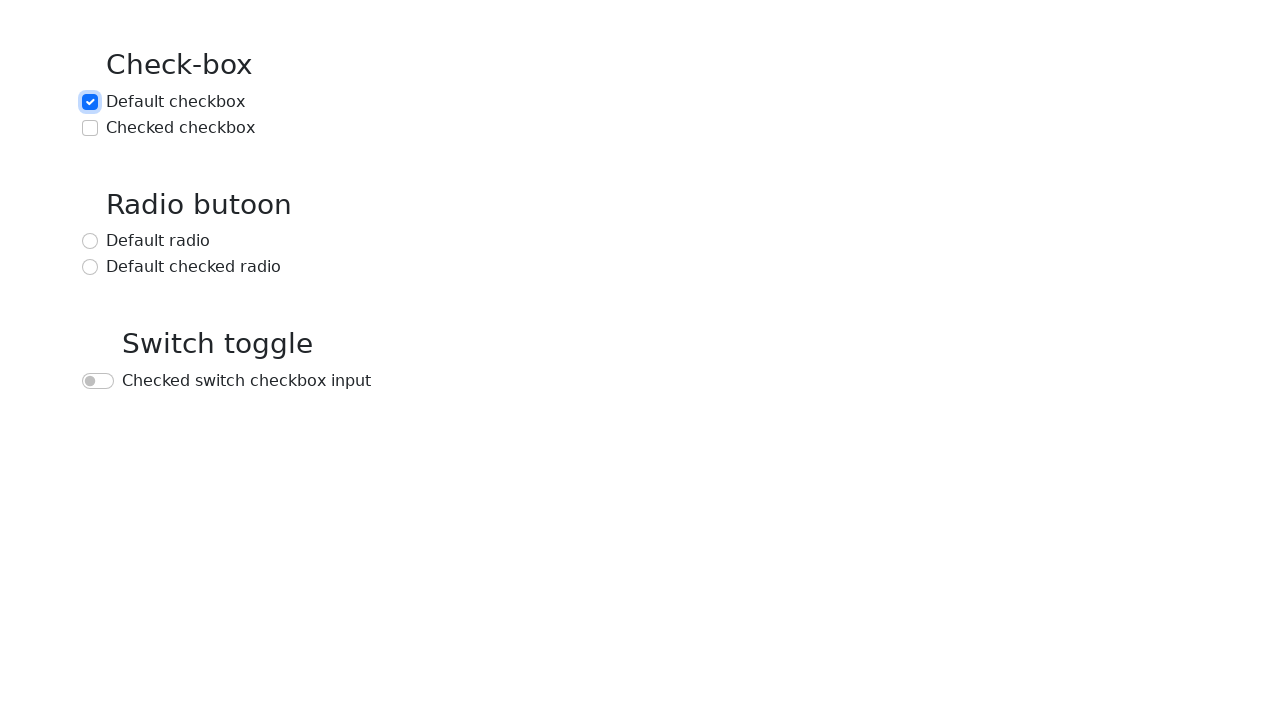

Checked a checkbox at (90, 128) on input >> nth=1
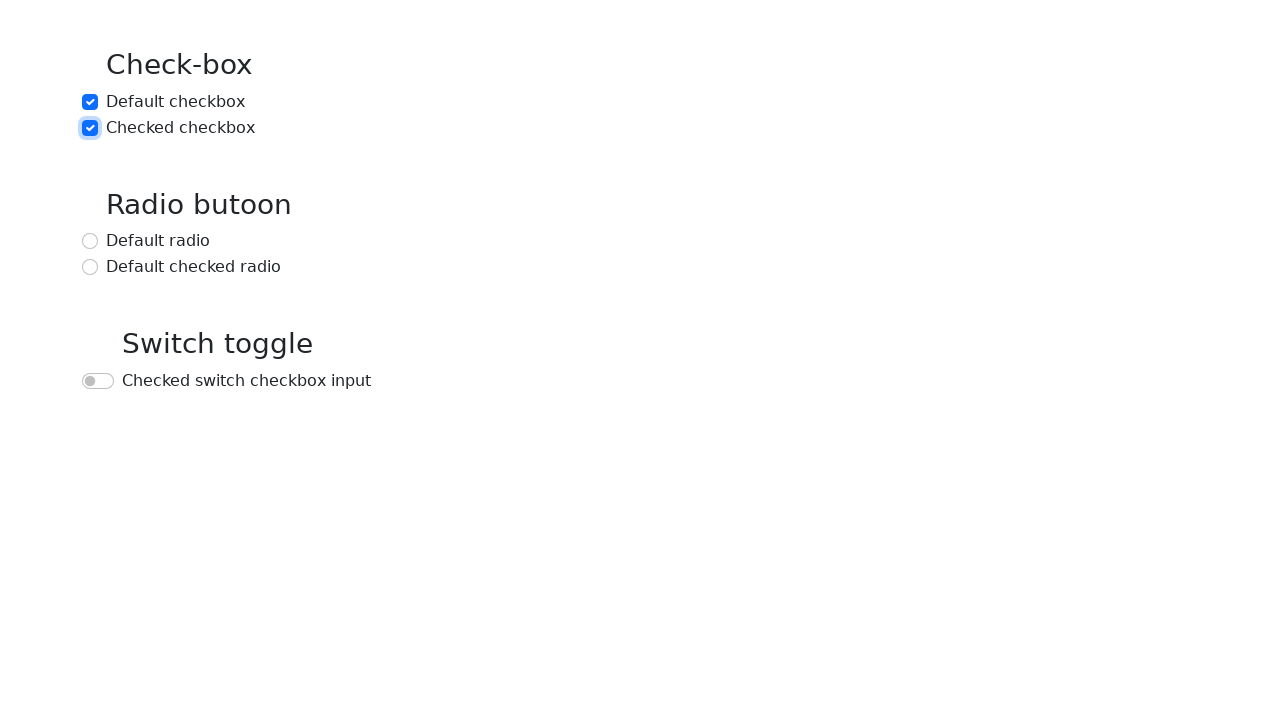

Checked a checkbox at (90, 241) on input >> nth=2
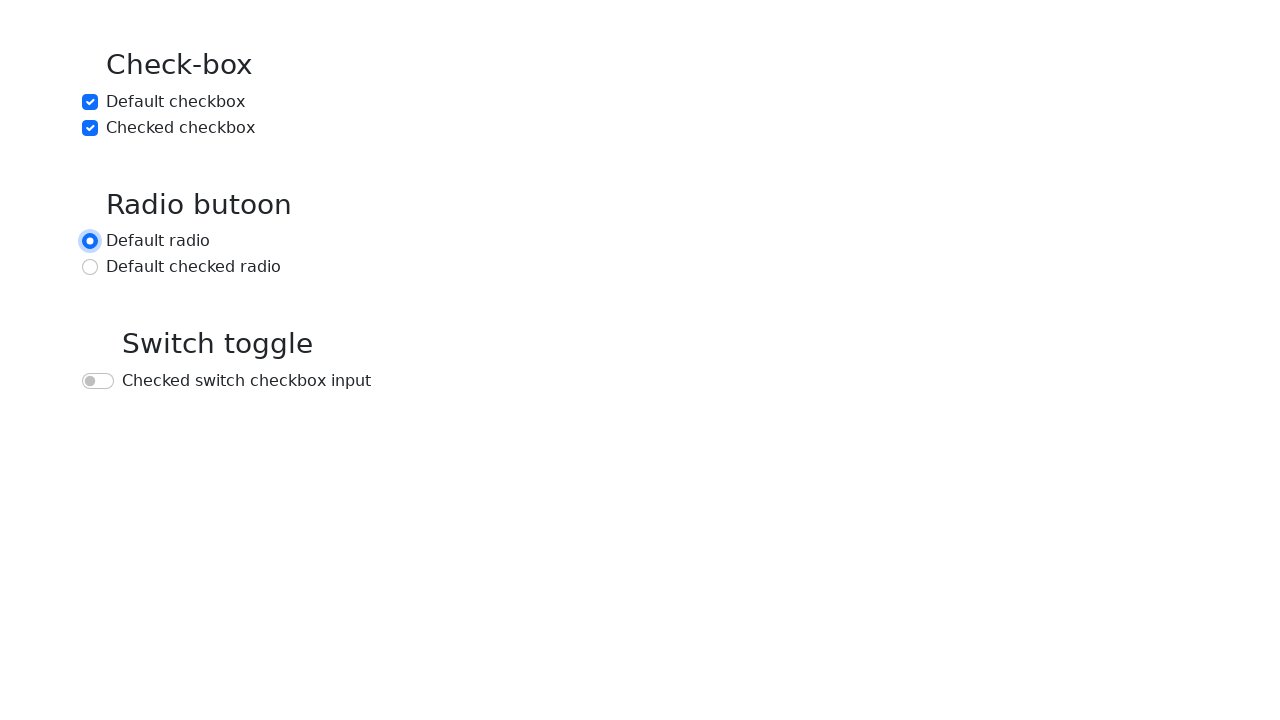

Checked a checkbox at (90, 267) on input >> nth=3
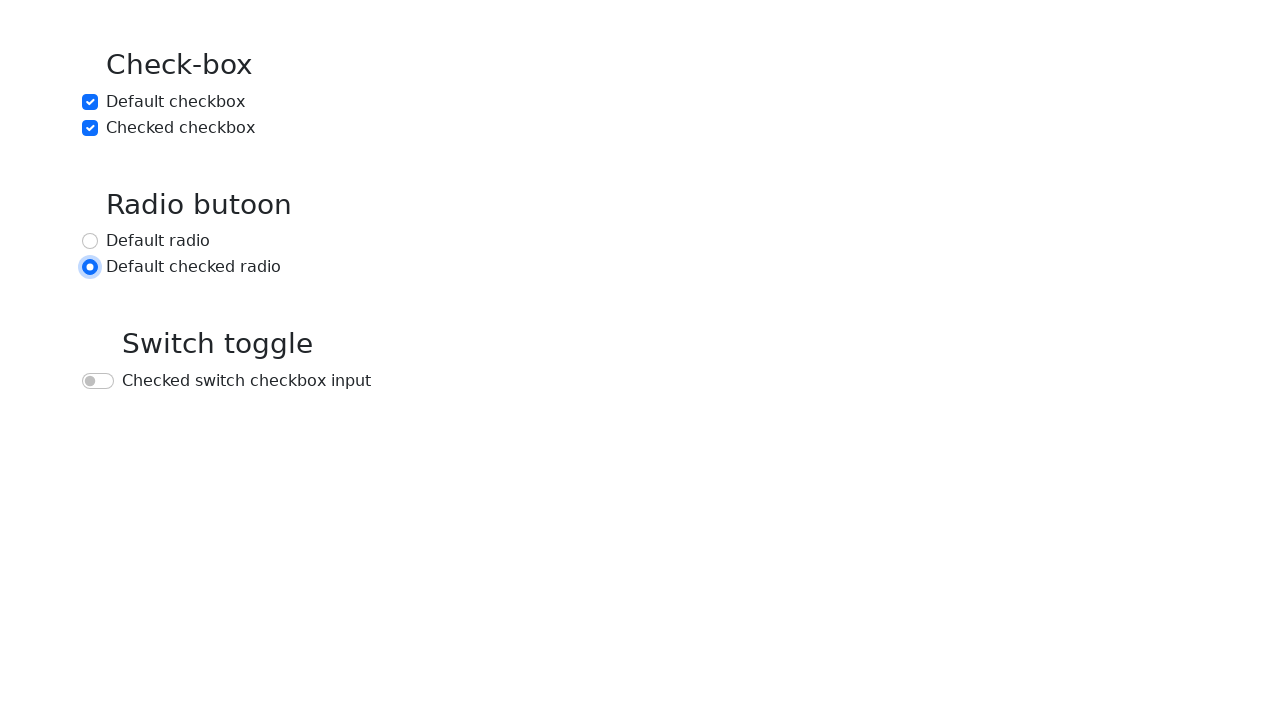

Checked a checkbox at (98, 381) on input >> nth=4
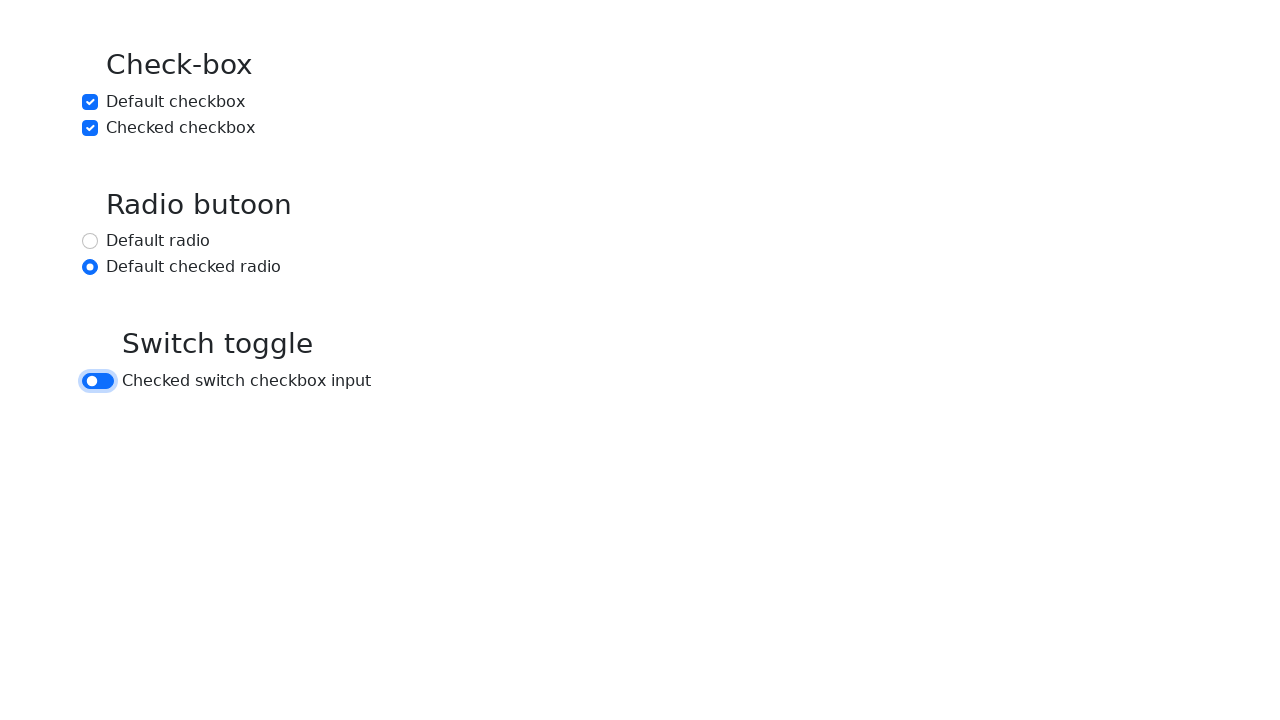

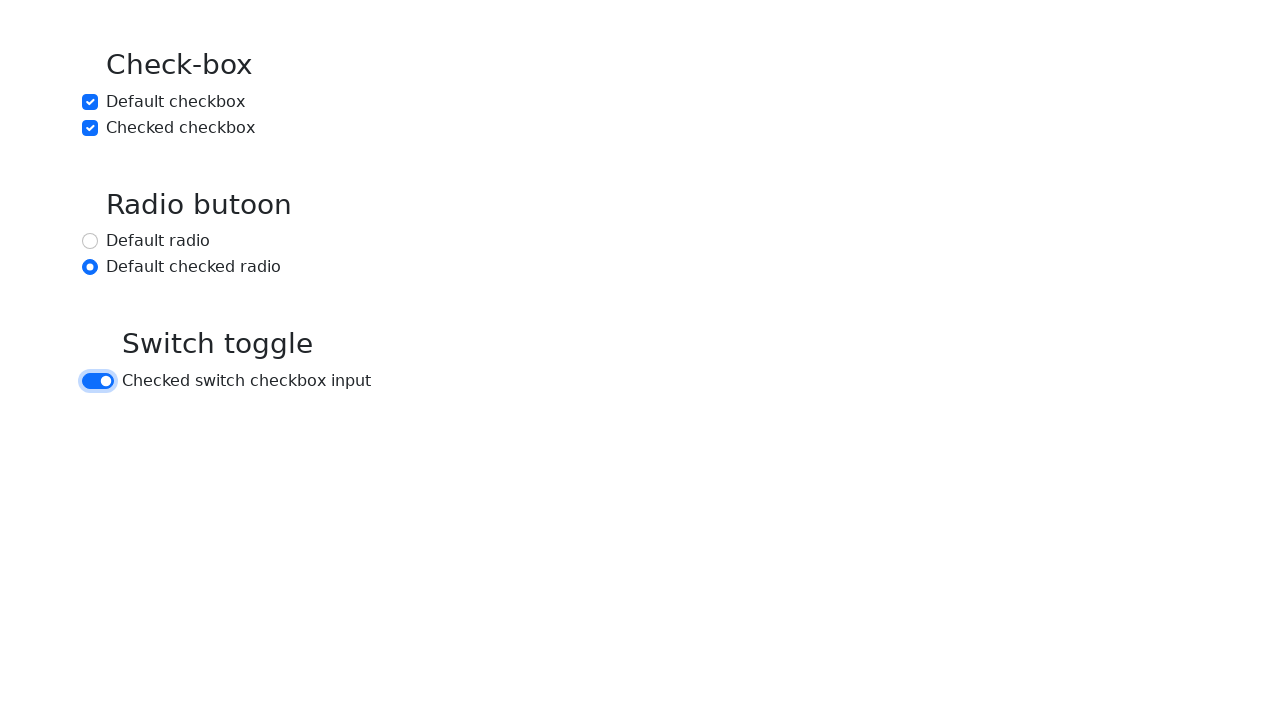